Navigates to OrangeHRM trial page and retrieves the location coordinates of the submit button element

Starting URL: https://www.orangehrm.com/en/orangehrm-30-day-trial

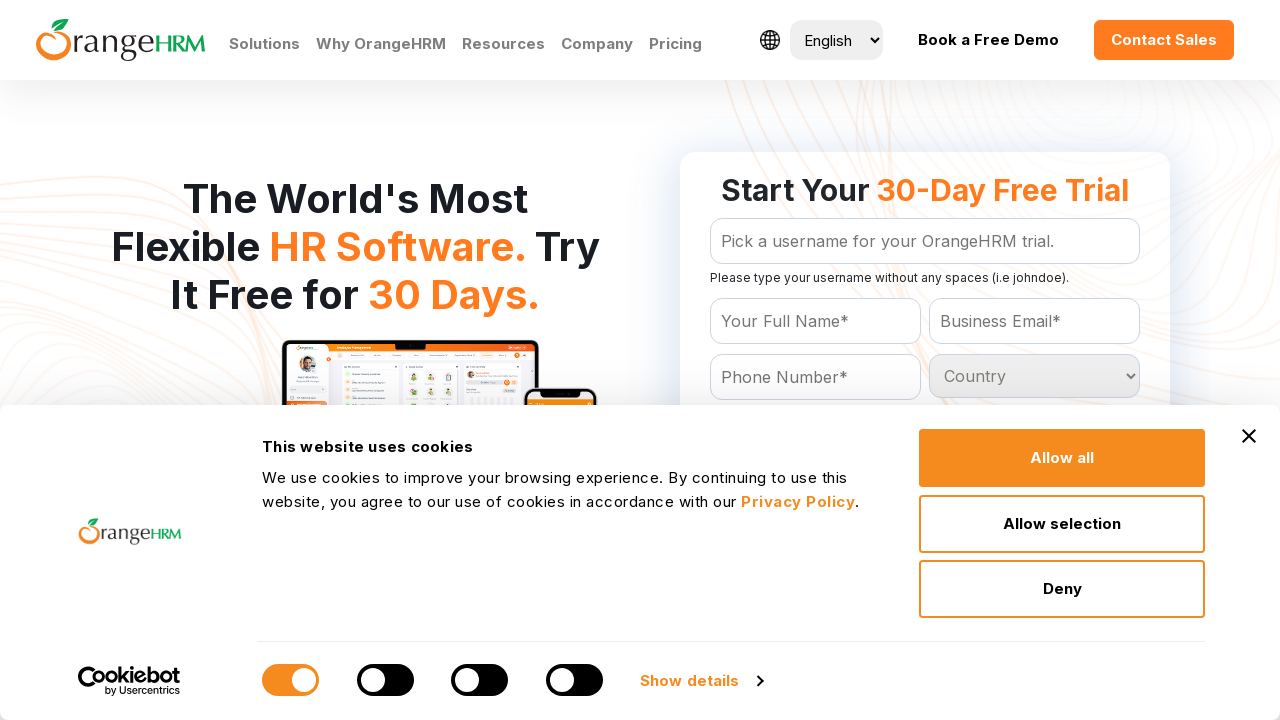

Navigated to OrangeHRM 30-day trial page
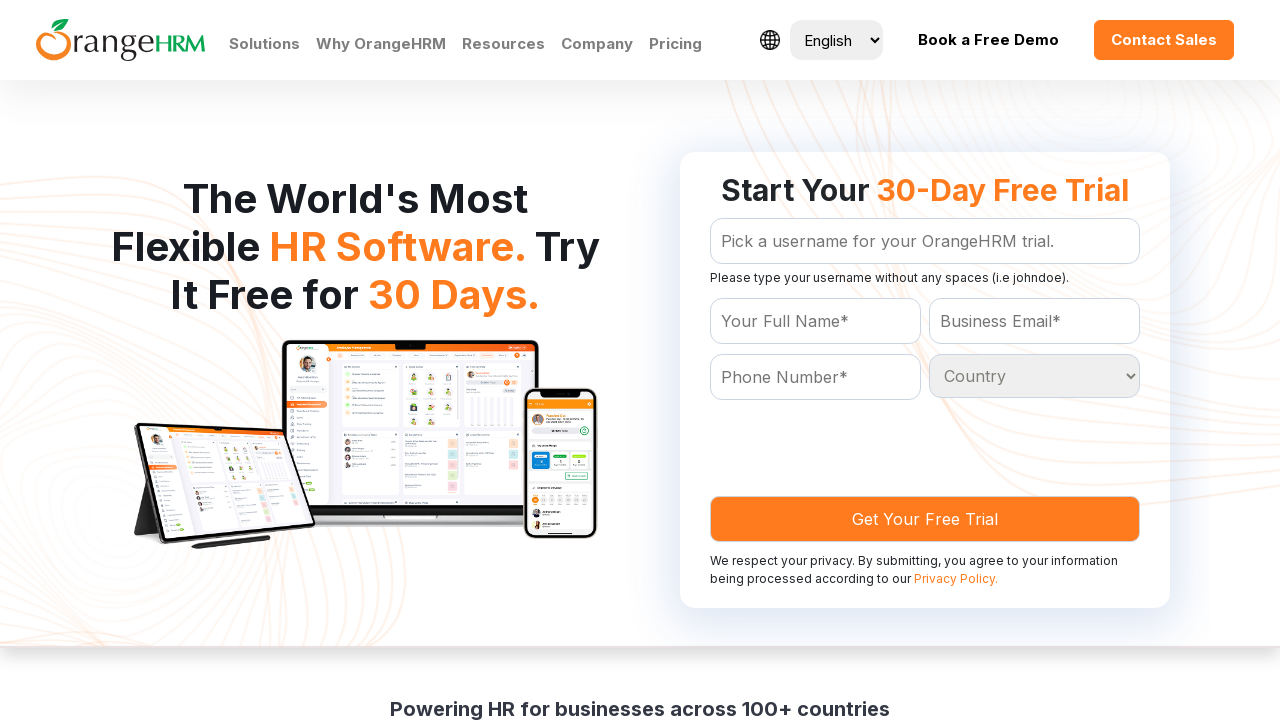

Submit button element became visible
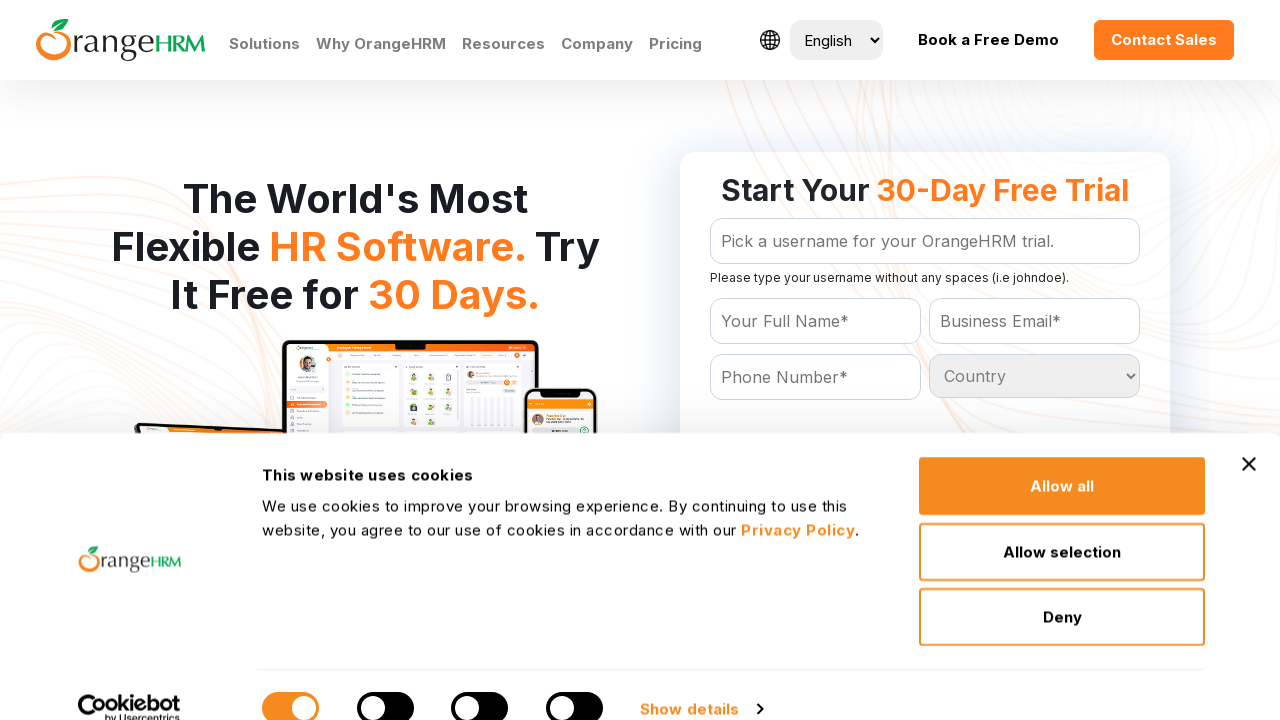

Retrieved bounding box coordinates of submit button
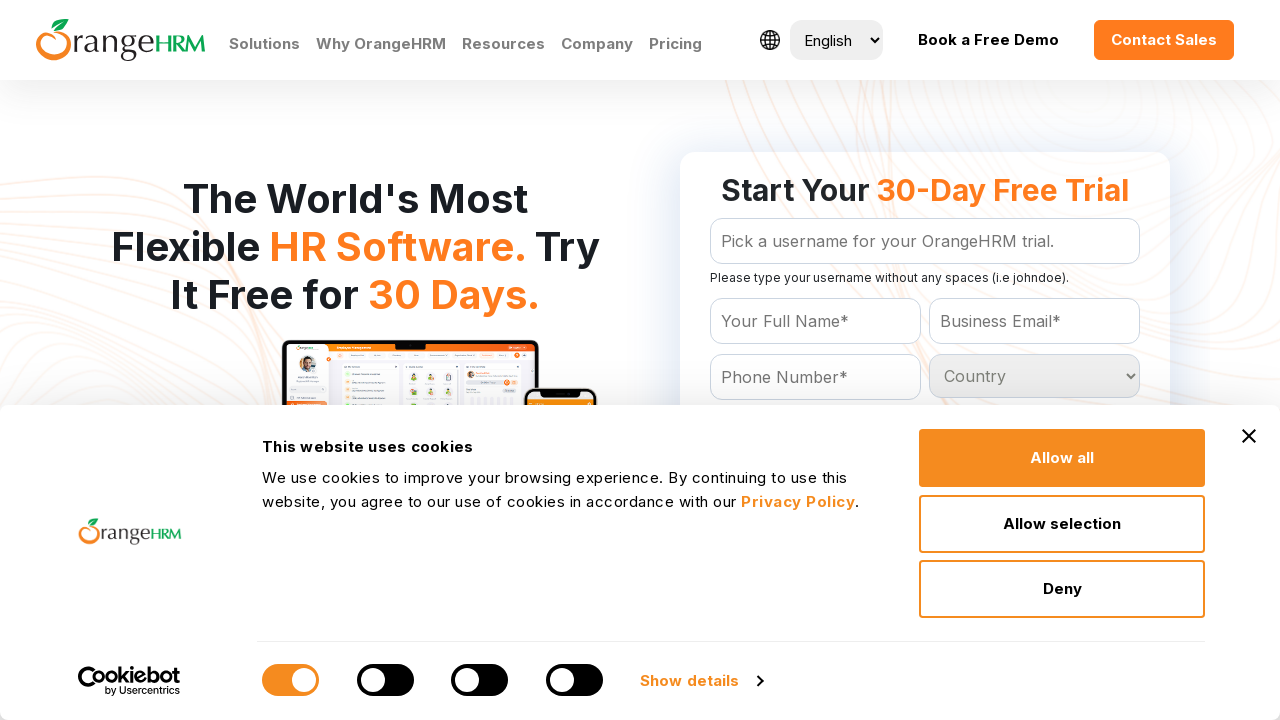

Submit button location coordinates obtained - x: 710, y: 496
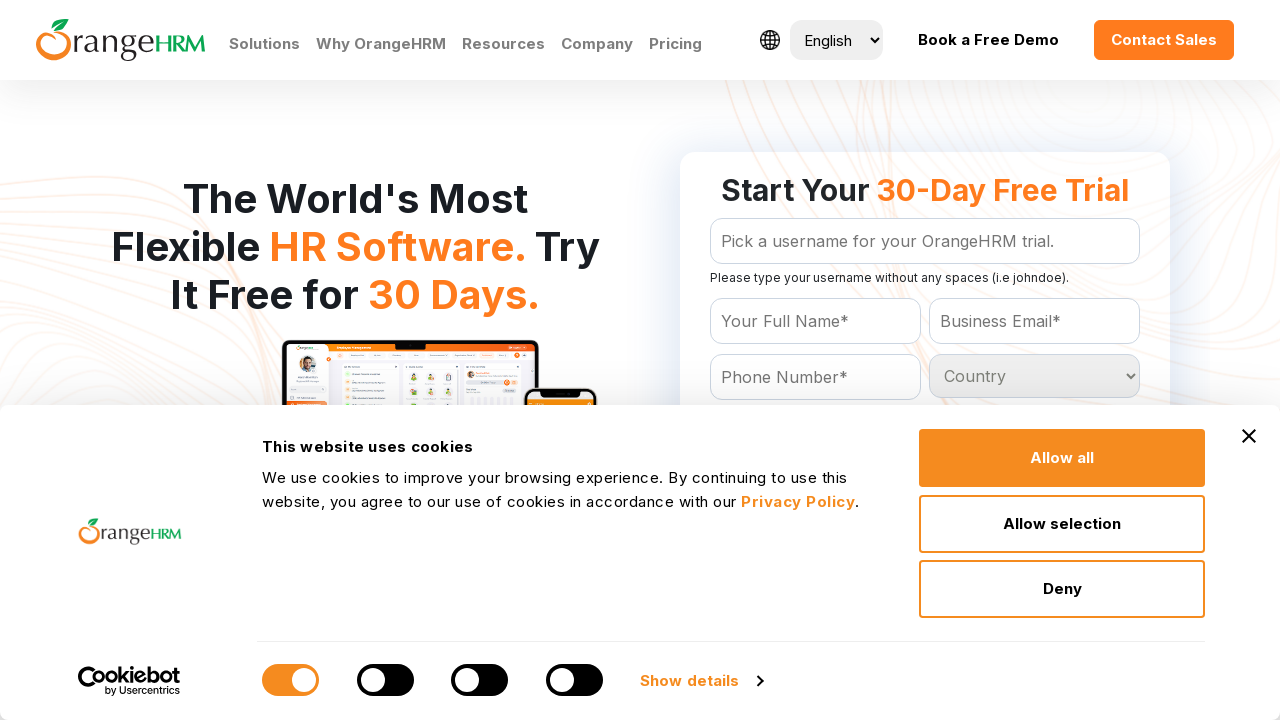

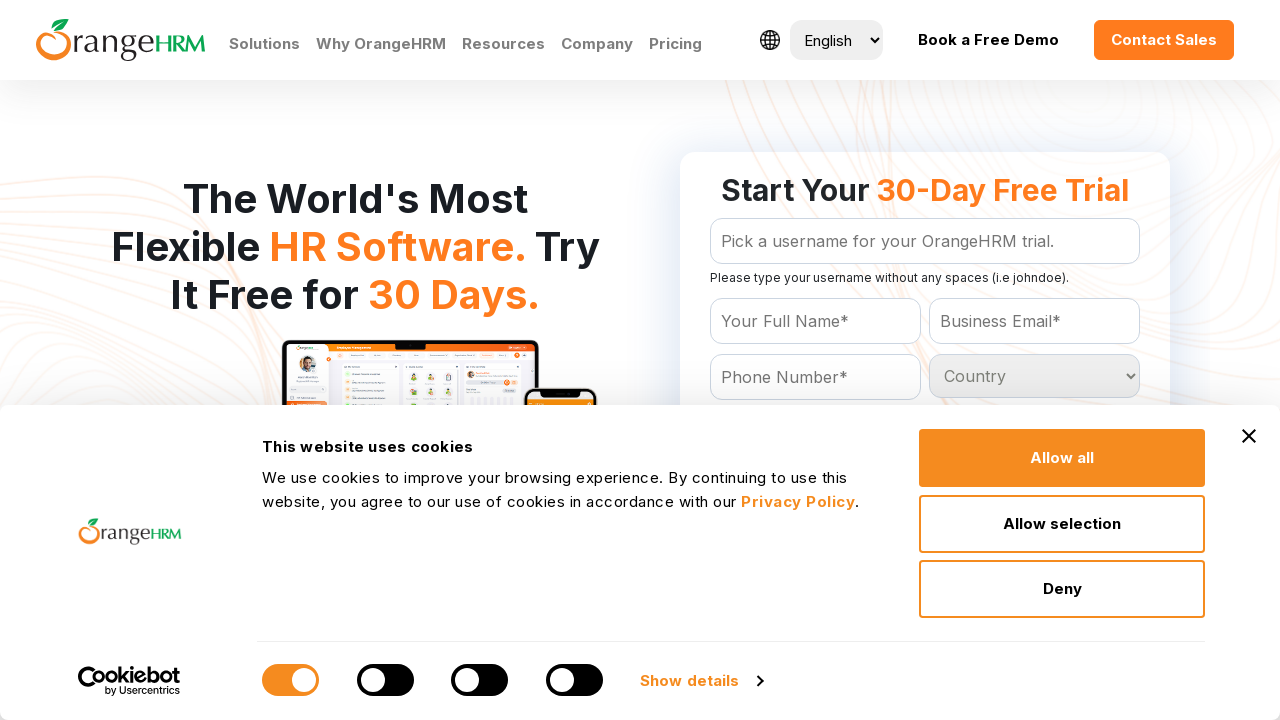